Navigates to TNSTC e-booking terms page, highlights the first close button element with yellow background and red border, then clicks it

Starting URL: http://www.tnstc.in/eBooking/e-terms.html

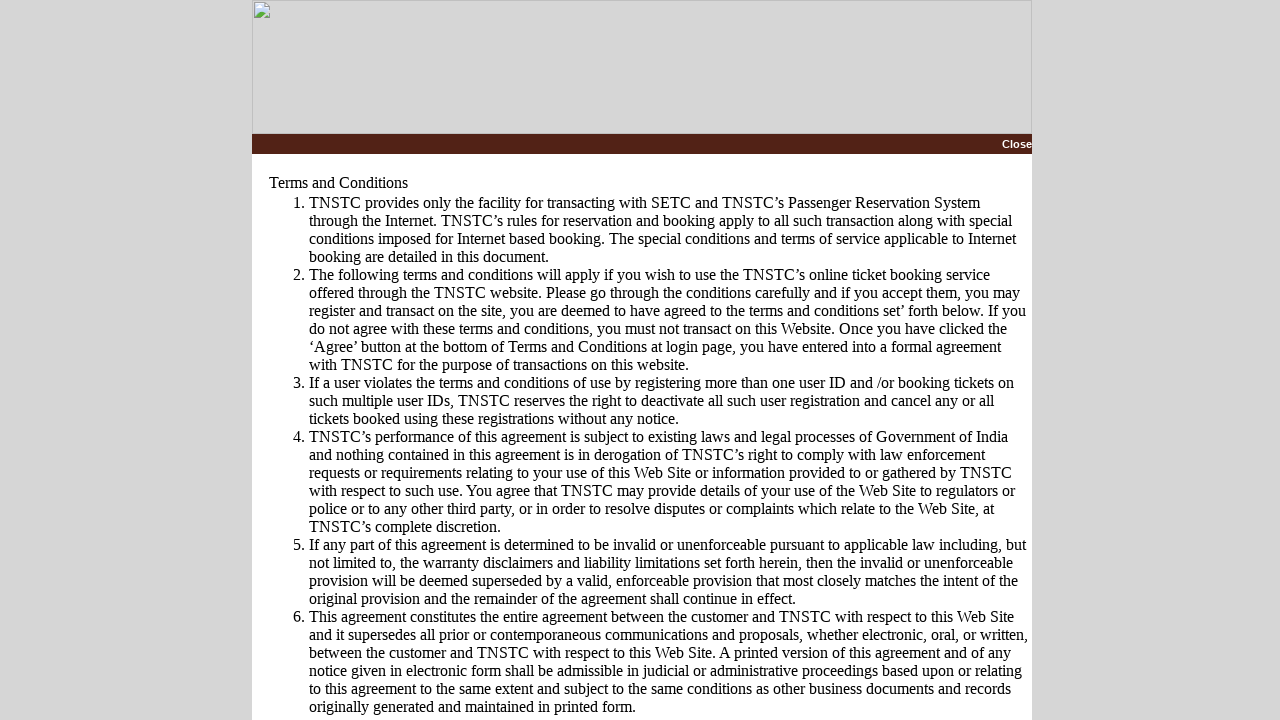

Navigated to TNSTC e-booking terms page
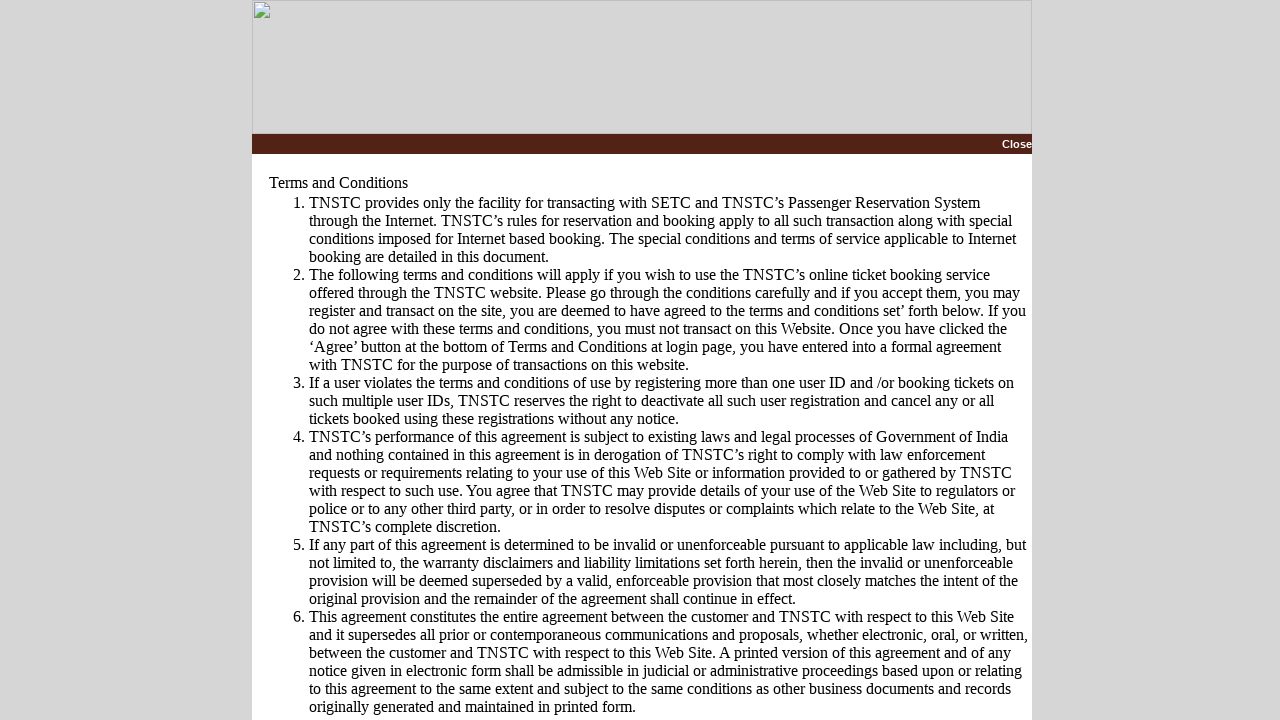

Close button elements loaded
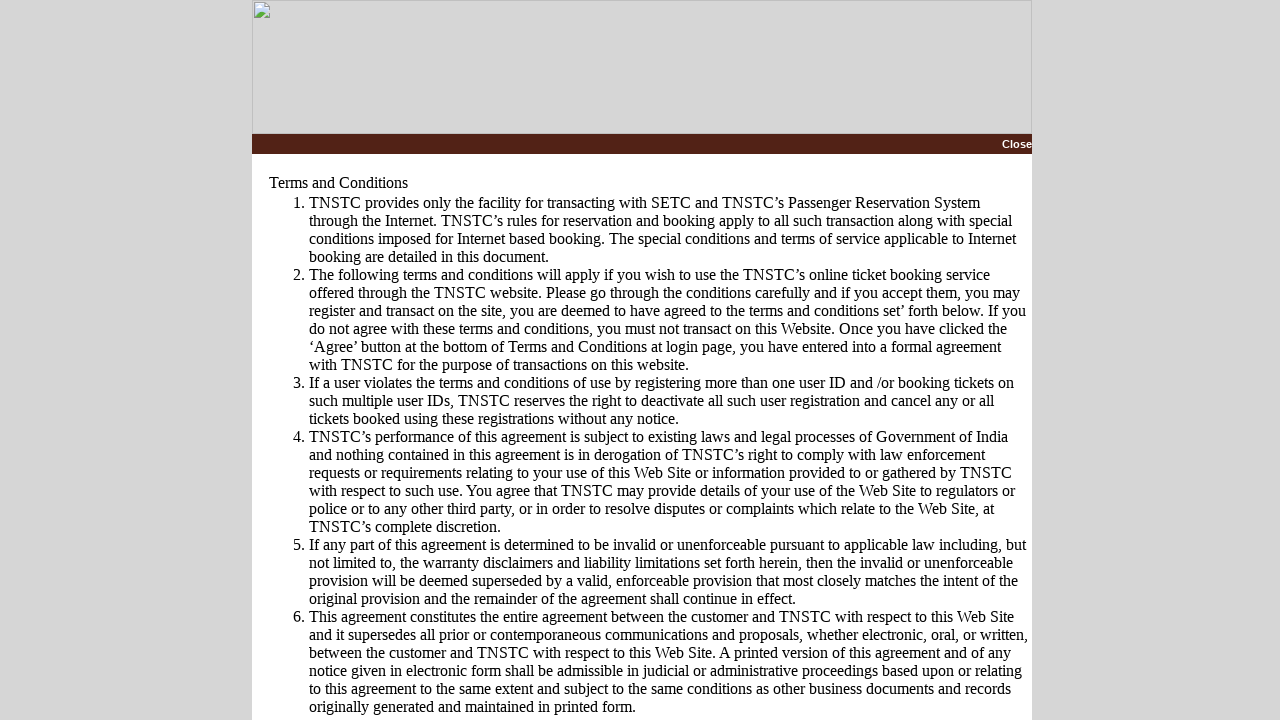

Retrieved all close button elements
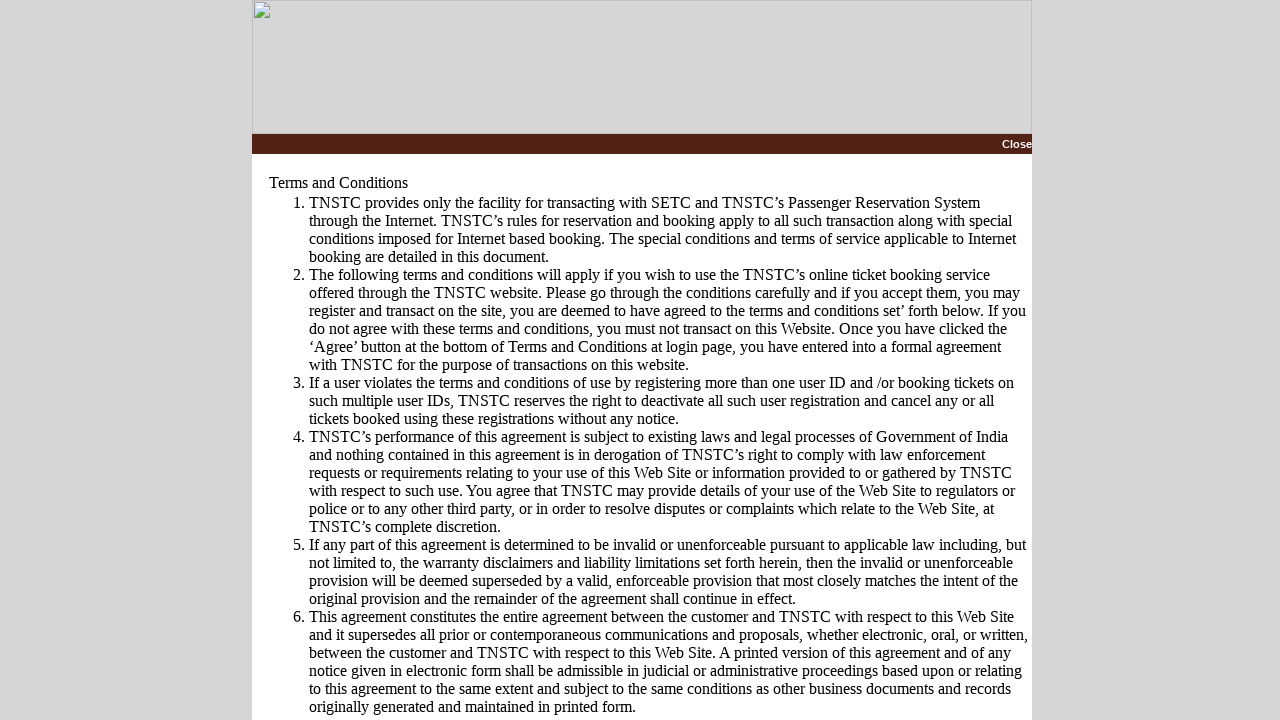

Selected the first close button
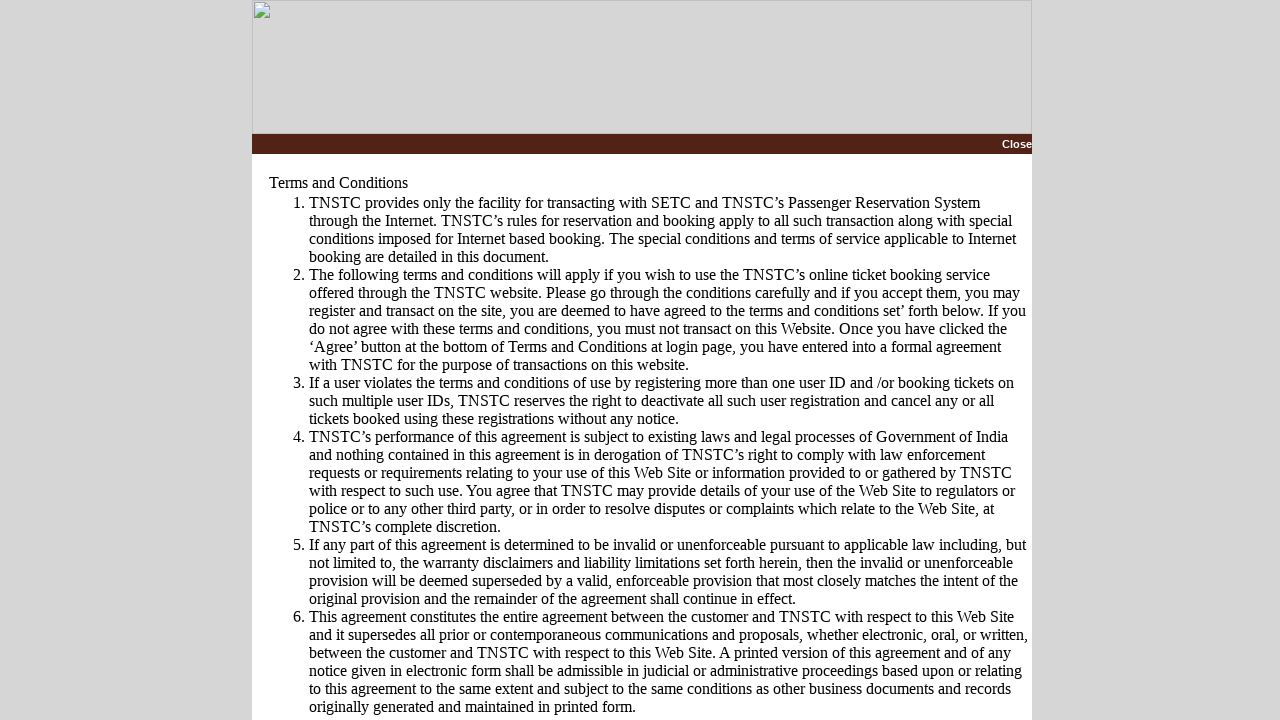

Applied yellow background highlighting to first close button
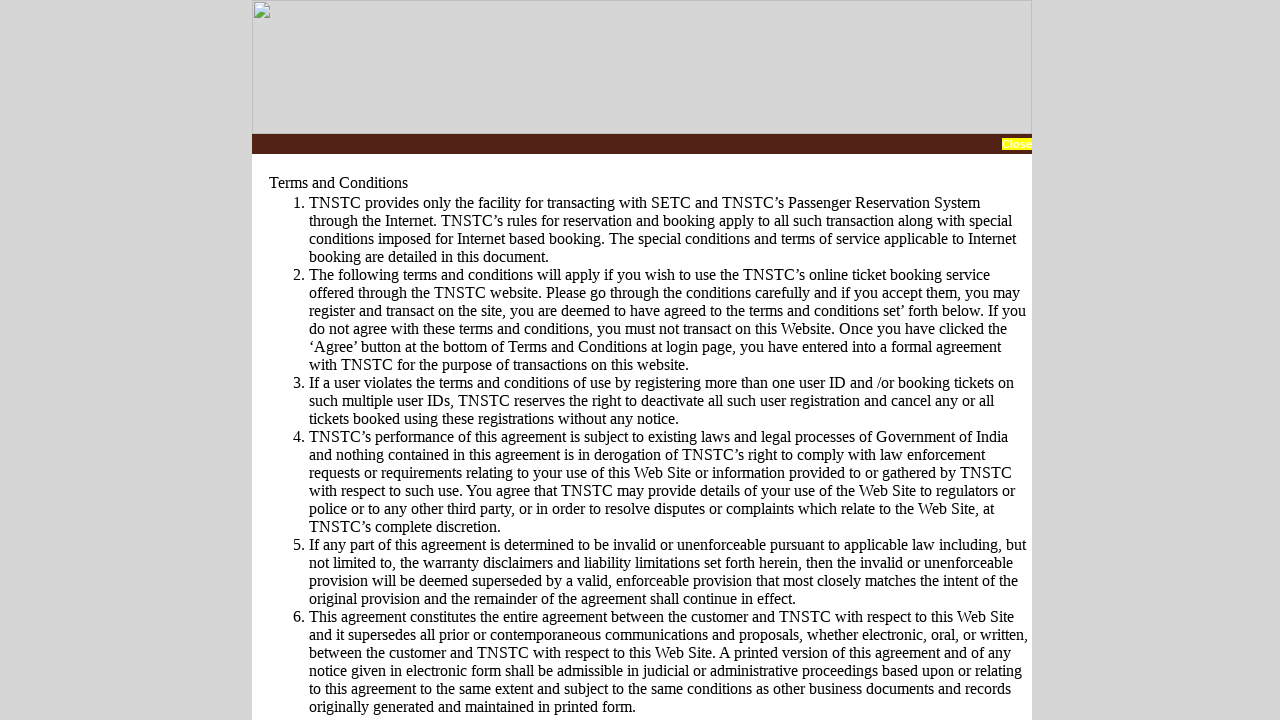

Applied red border to first close button
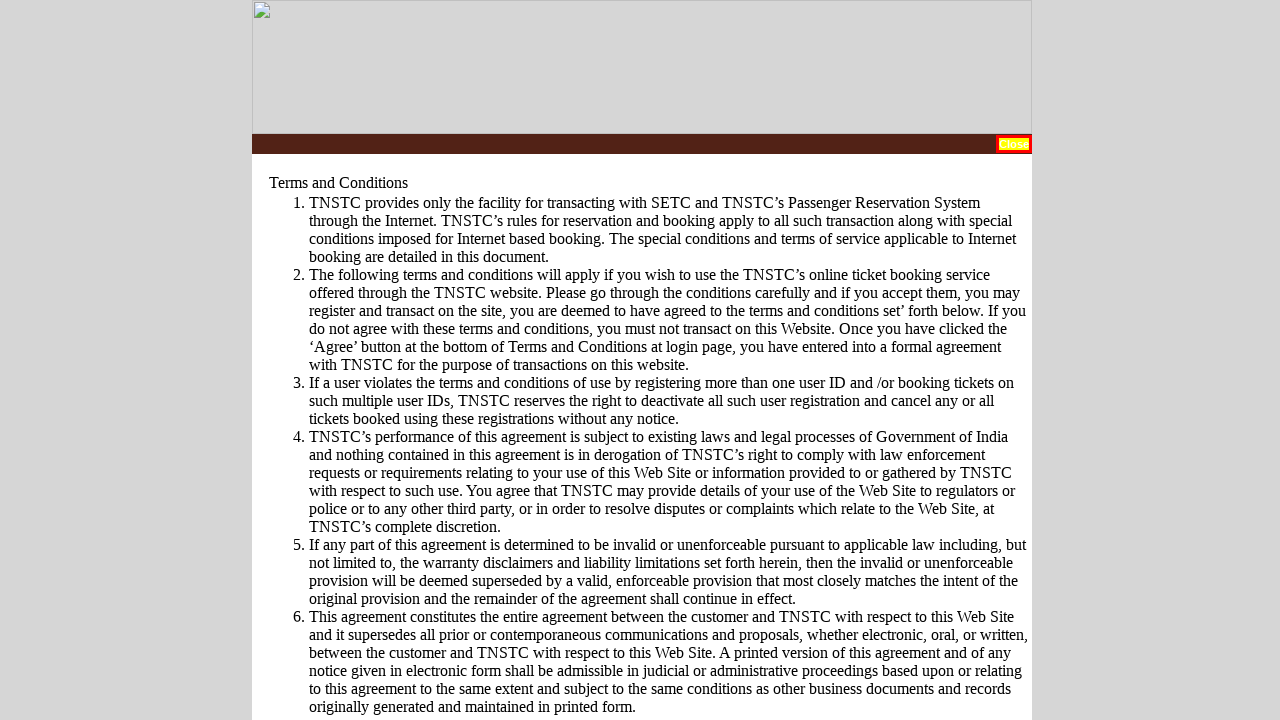

Clicked the highlighted first close button at (1014, 144) on a.closeBtn >> nth=0
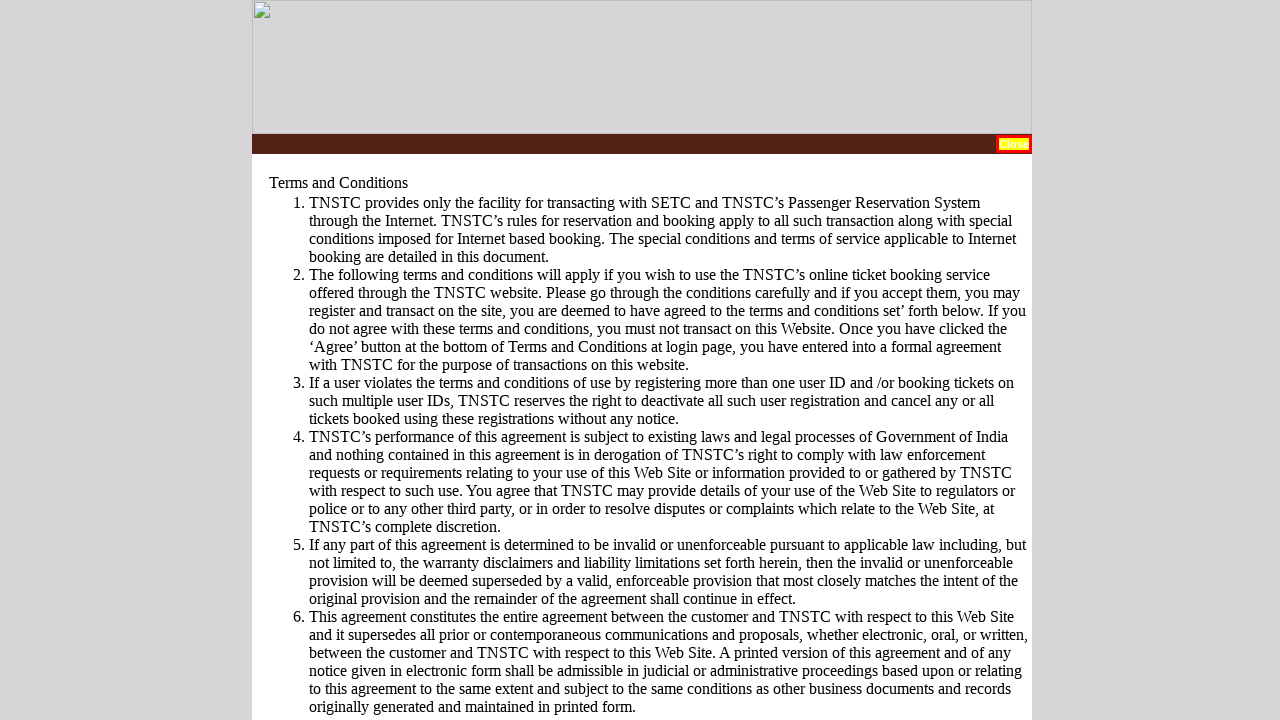

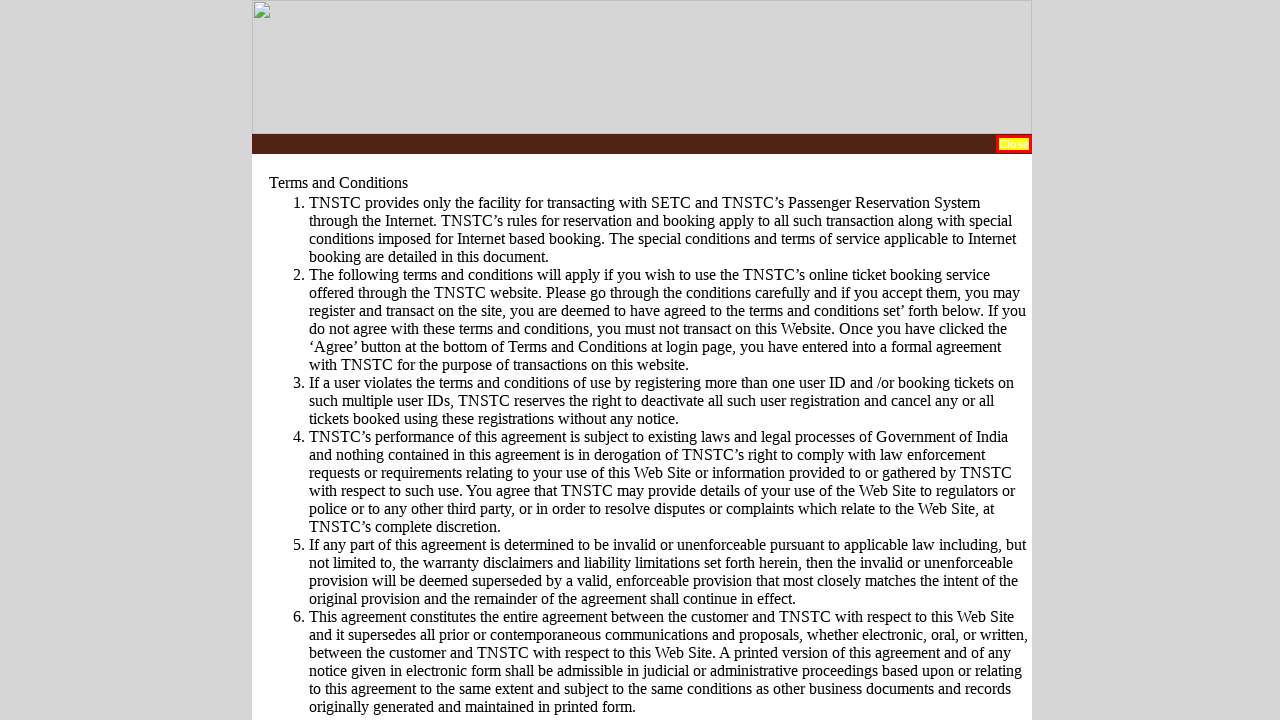